Navigates to a soccer match head-to-head comparison page and searches for a "Compare two teams" button among the input elements

Starting URL: https://us.soccerway.com/matches/2024/07/23/korea-republic/k-league/seongnam-ilhwa/chunnam-dragons/4308862/head2head/

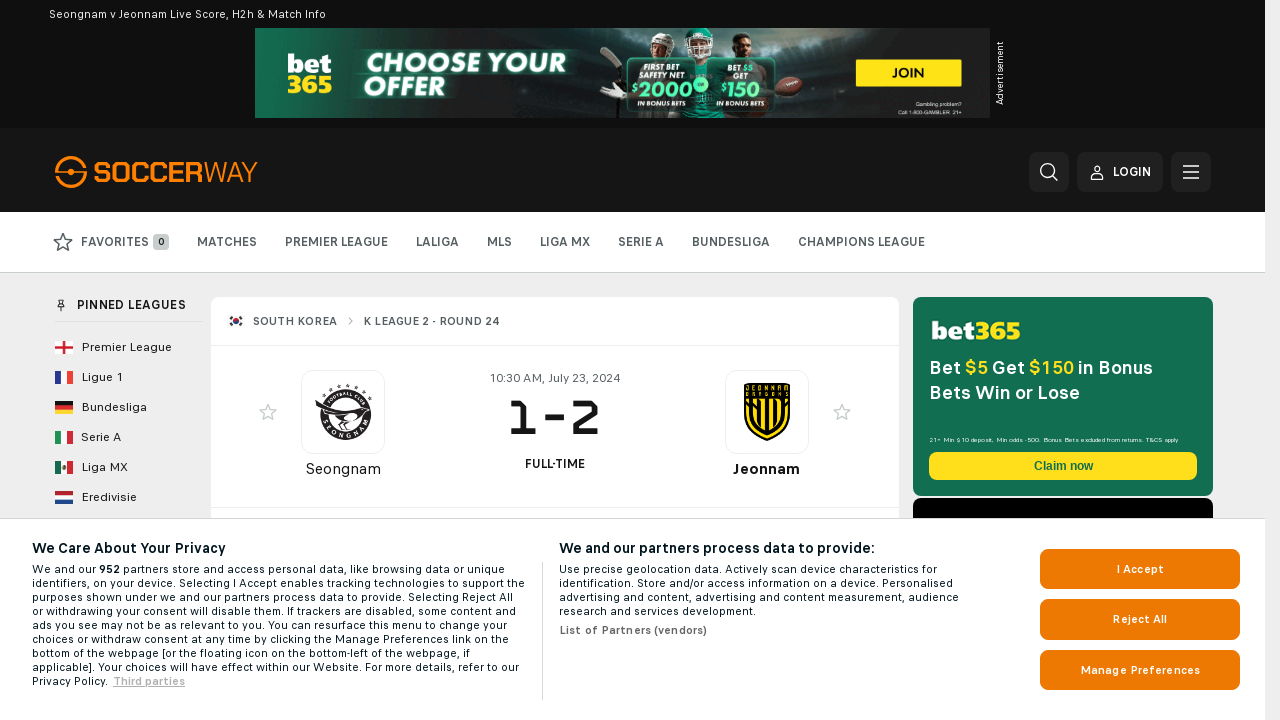

Waited for page to load with networkidle state
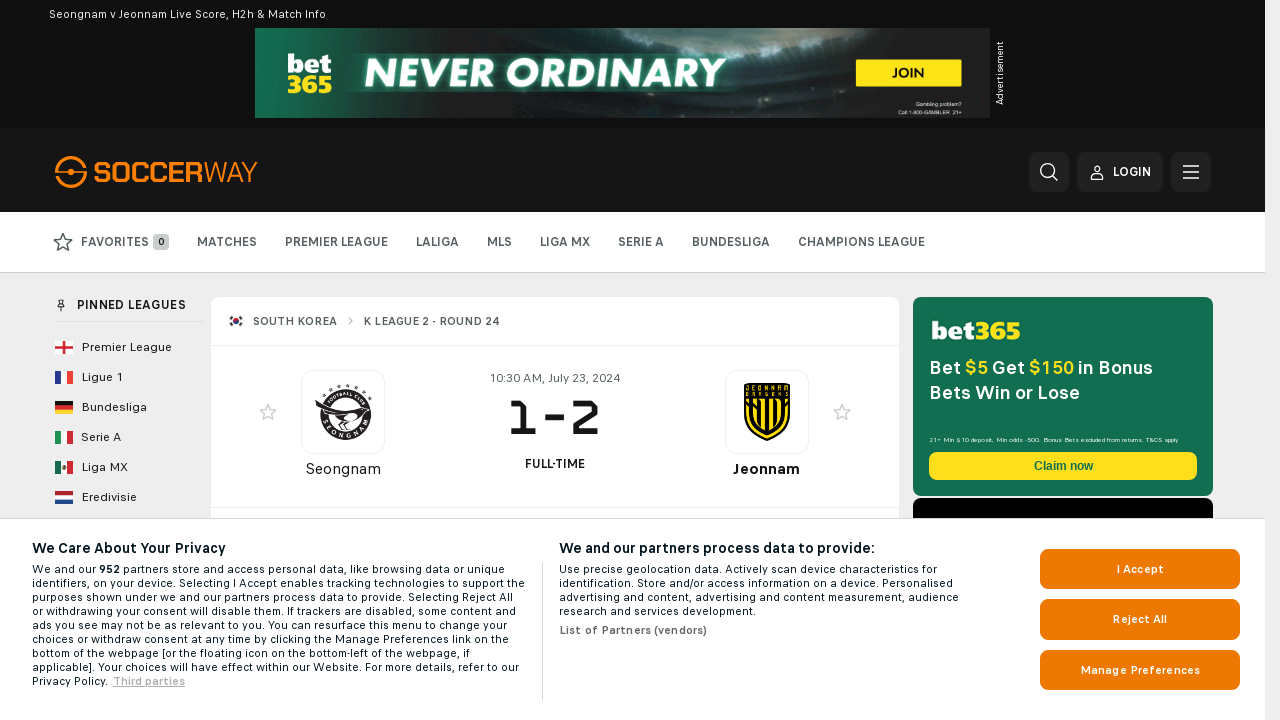

Located all input elements with type='button' or type='submit'
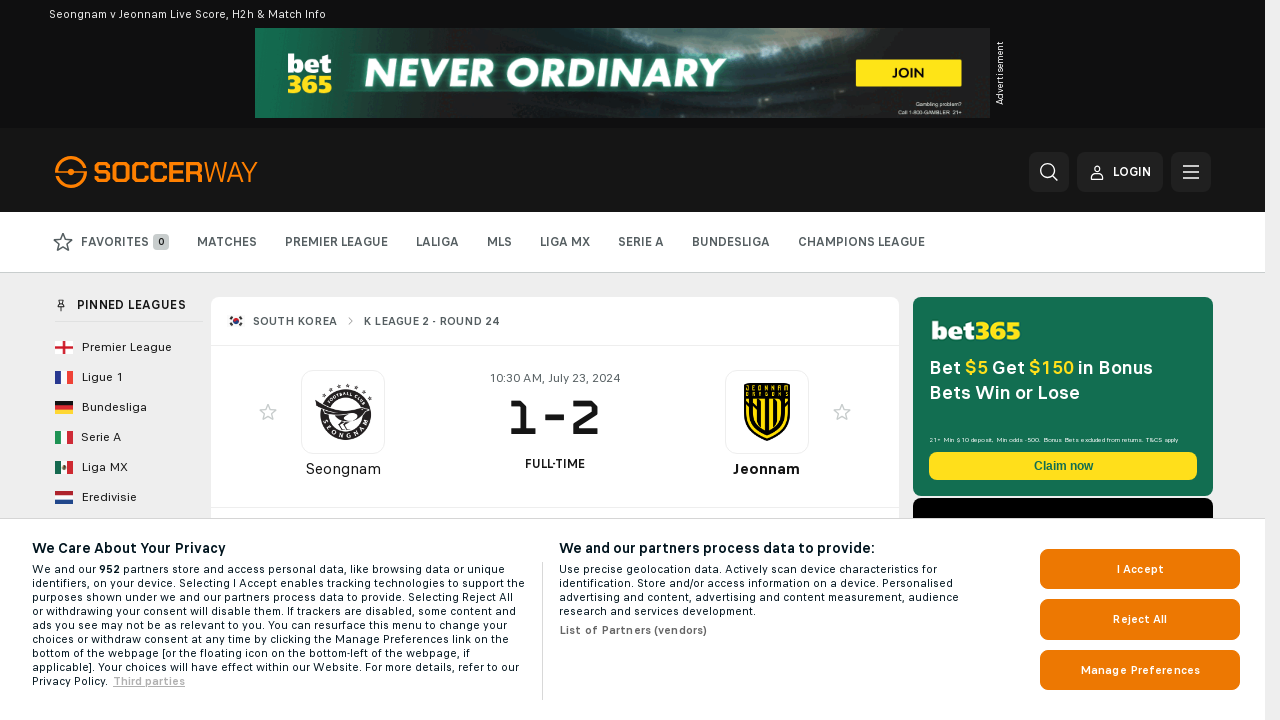

'Compare two teams' button not found among input elements
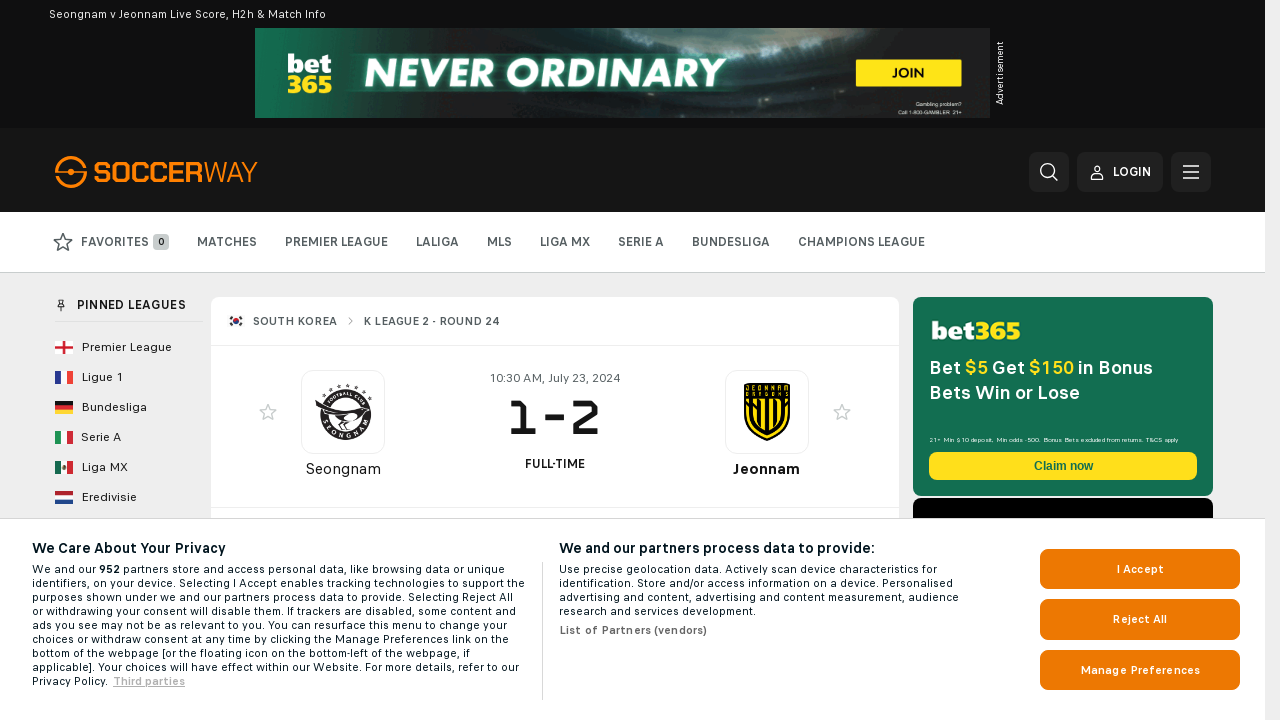

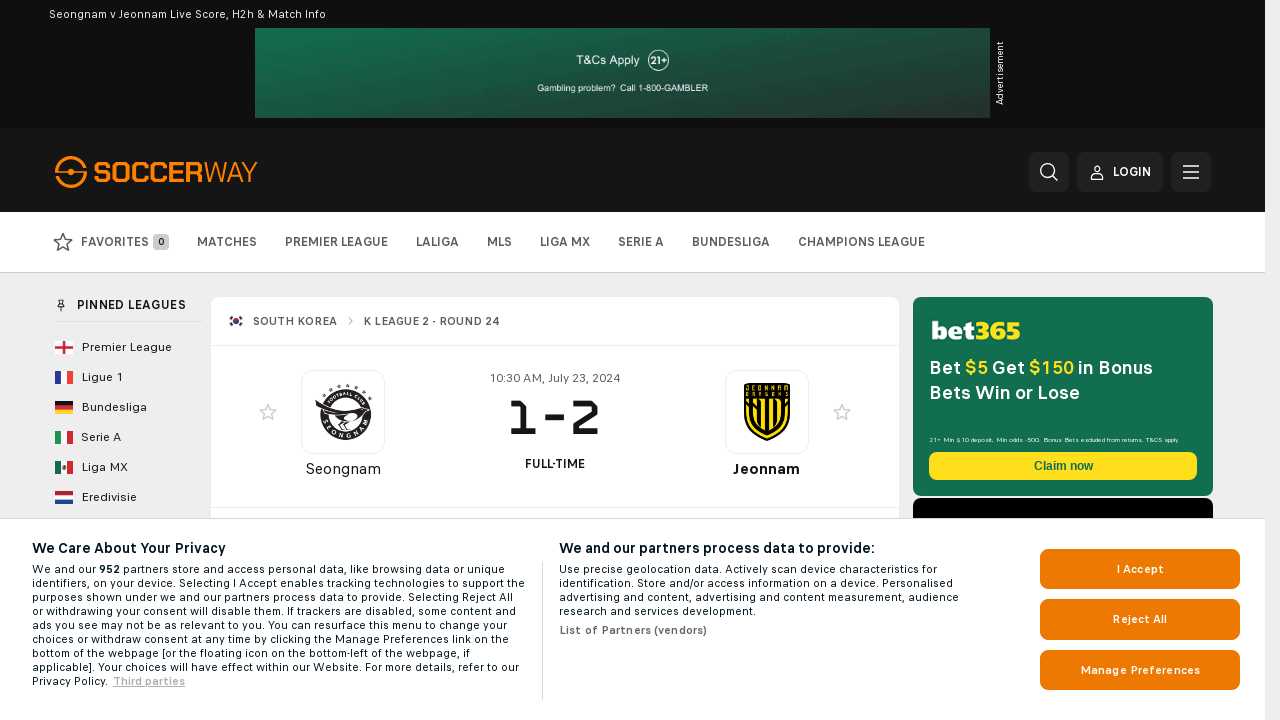